Fills the first name field in the practice form with "John"

Starting URL: https://demoqa.com/automation-practice-form

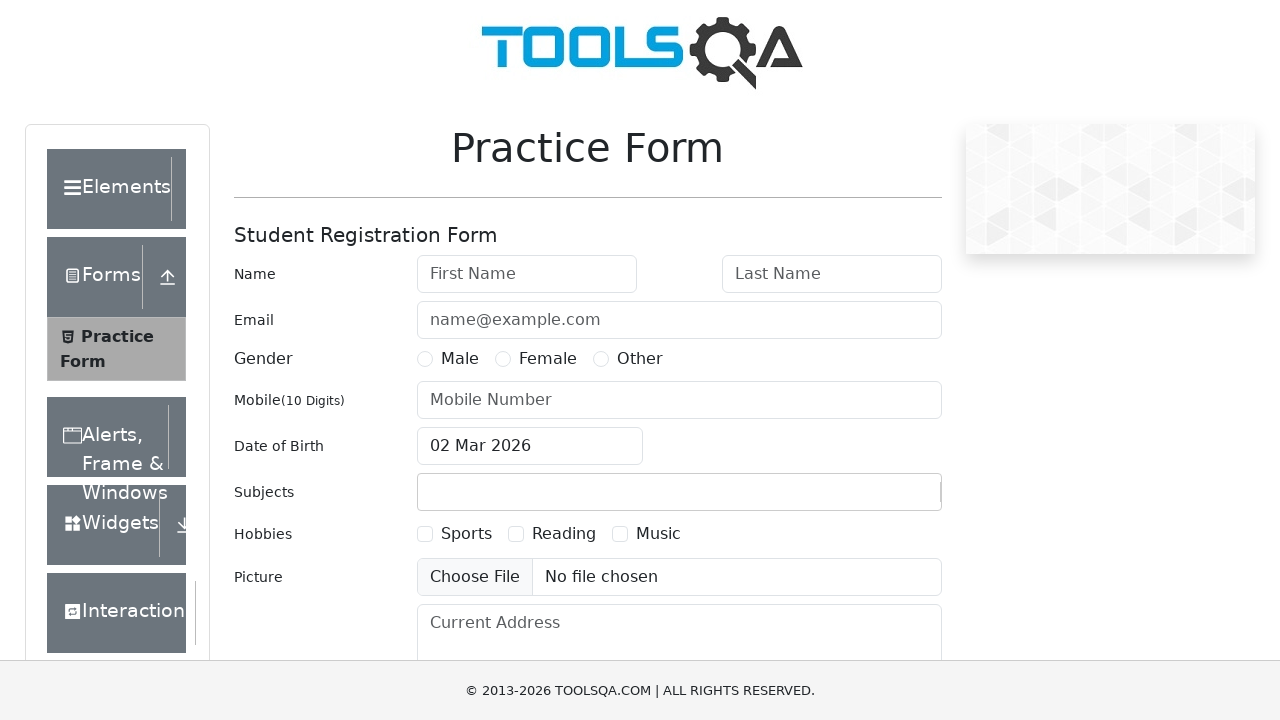

Navigated to practice form page
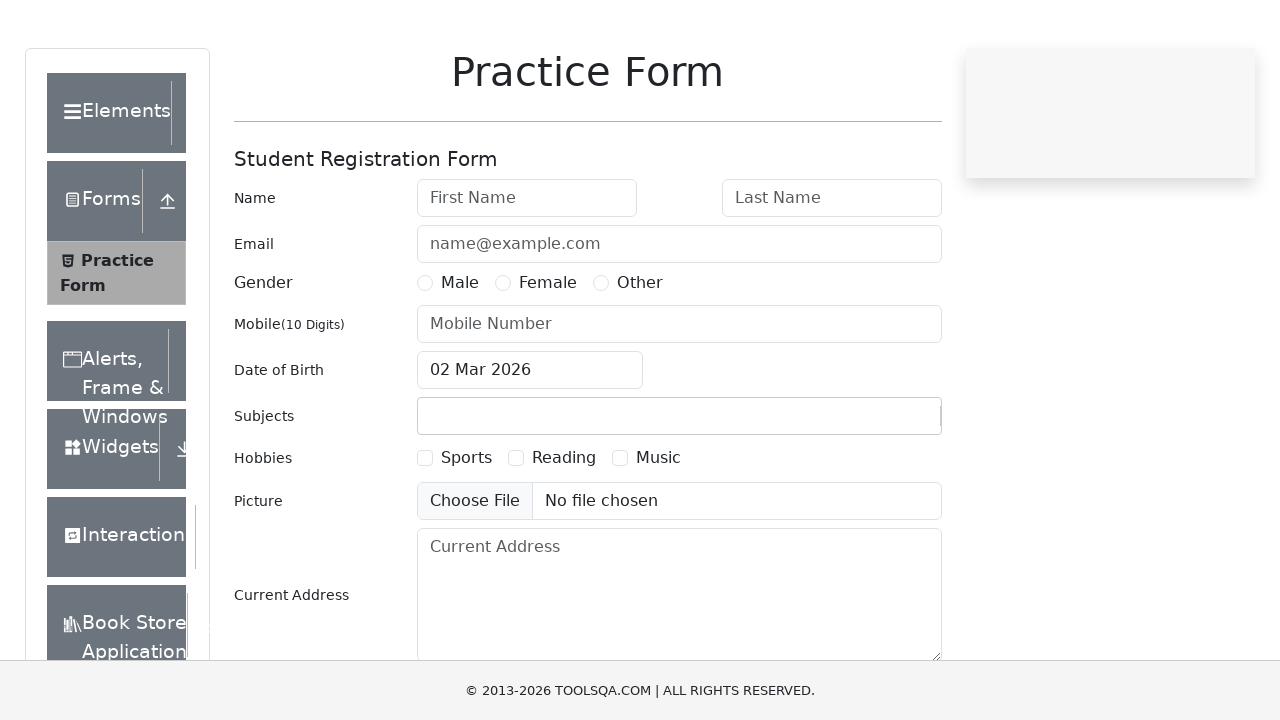

Filled first name field with 'John' on #firstName
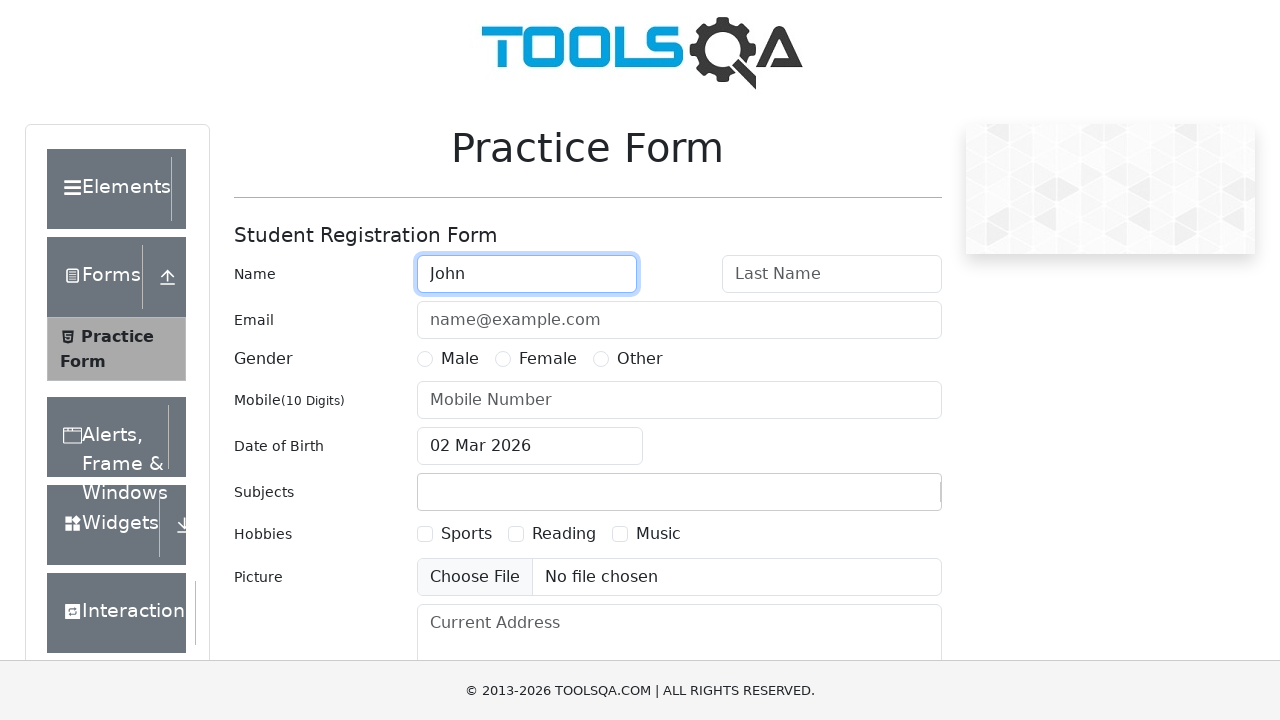

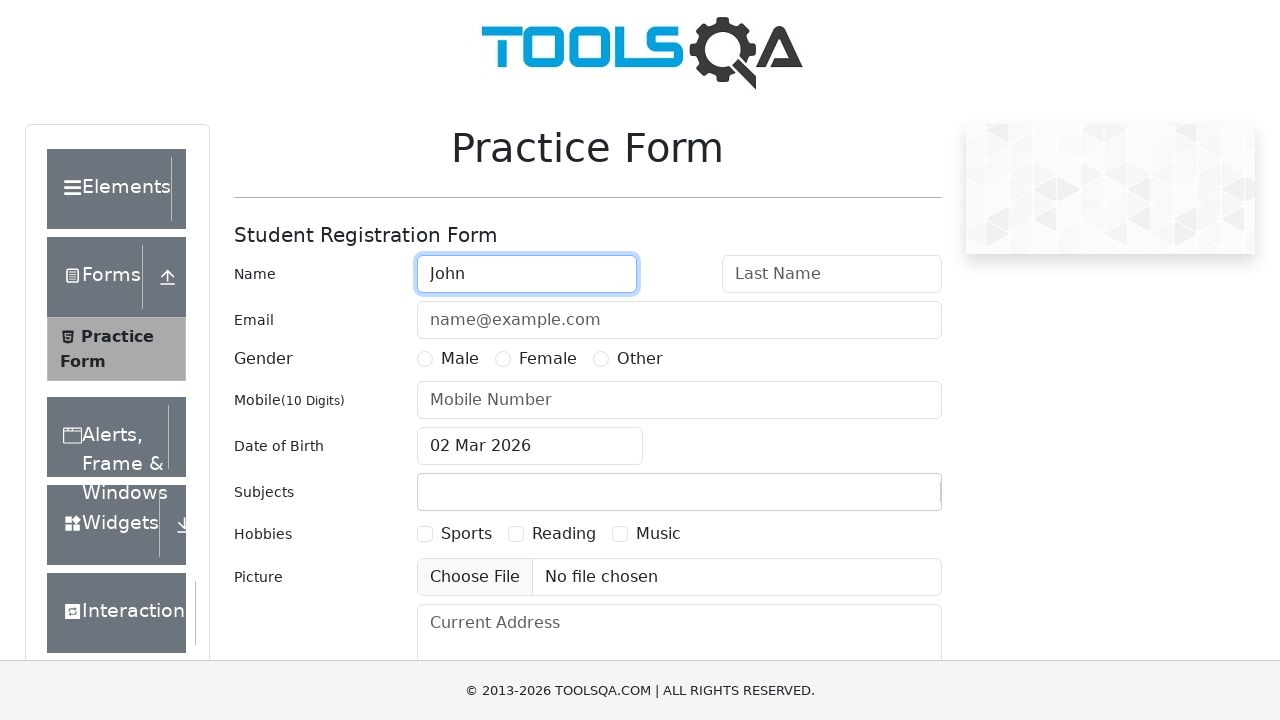